Tests marking all todo items as completed using the toggle all checkbox

Starting URL: https://demo.playwright.dev/todomvc

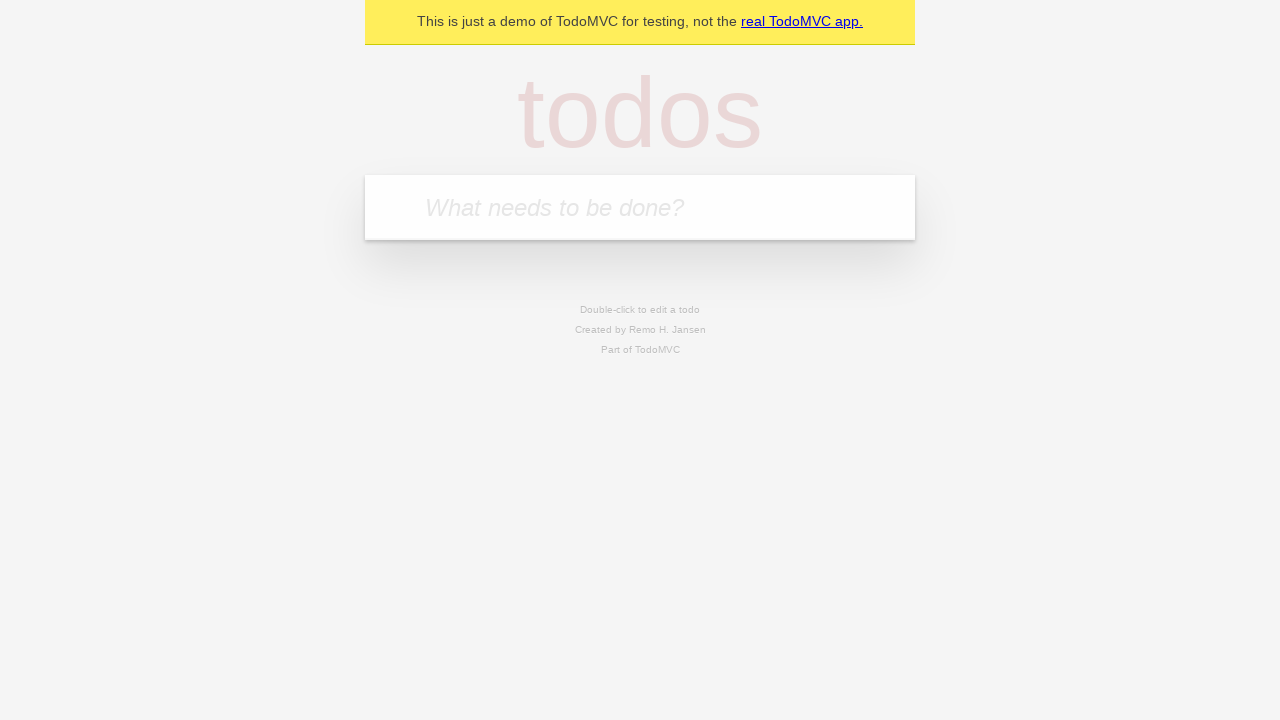

Filled todo input with 'buy some cheese' on internal:attr=[placeholder="What needs to be done?"i]
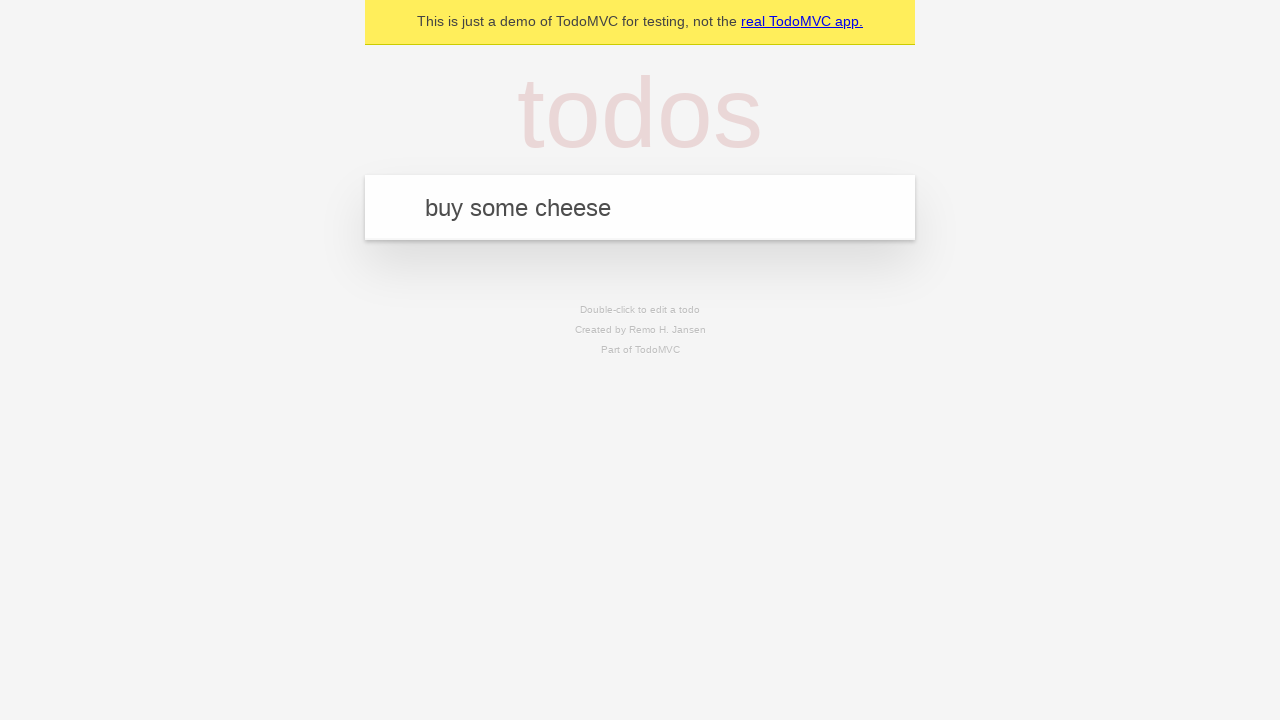

Pressed Enter to add first todo item on internal:attr=[placeholder="What needs to be done?"i]
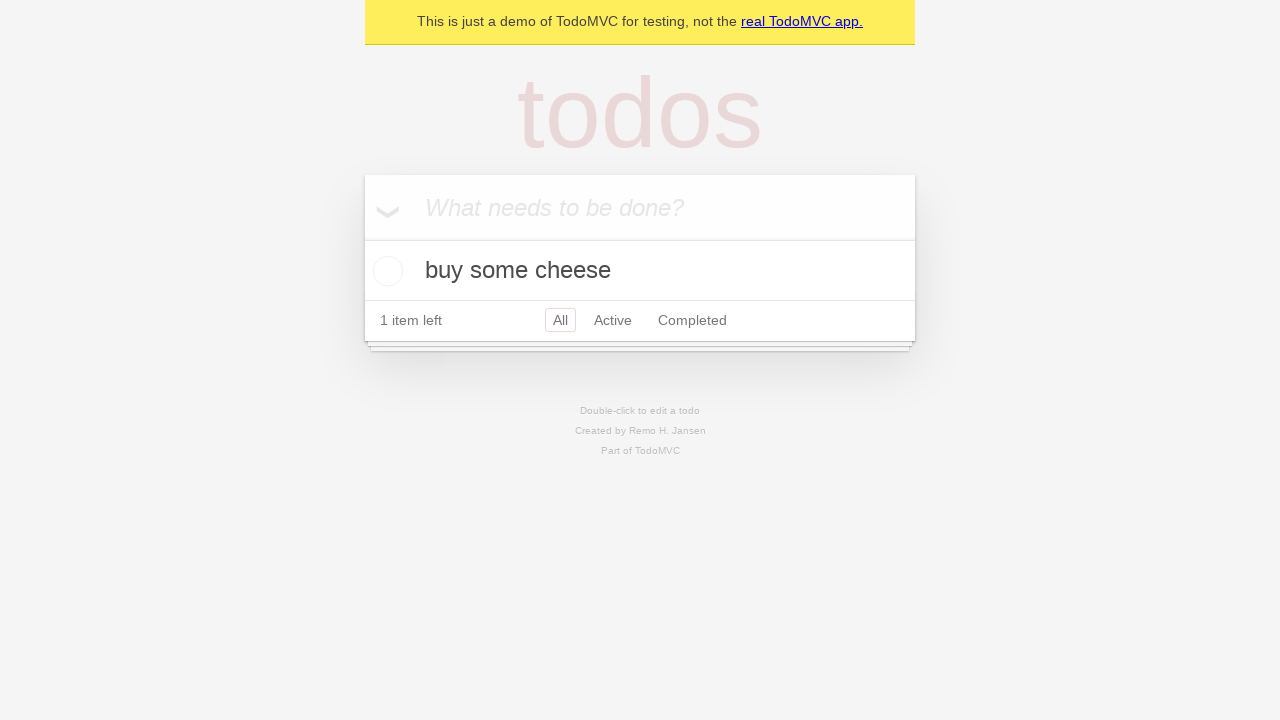

Filled todo input with 'feed the cat' on internal:attr=[placeholder="What needs to be done?"i]
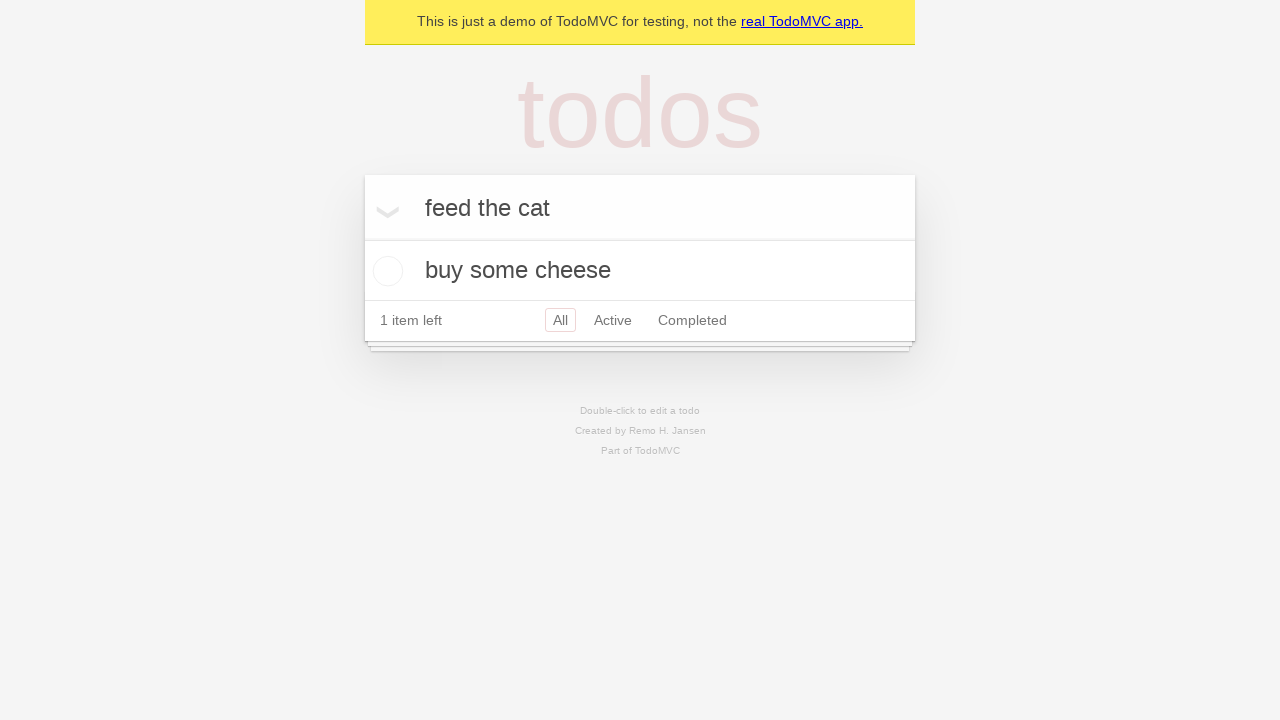

Pressed Enter to add second todo item on internal:attr=[placeholder="What needs to be done?"i]
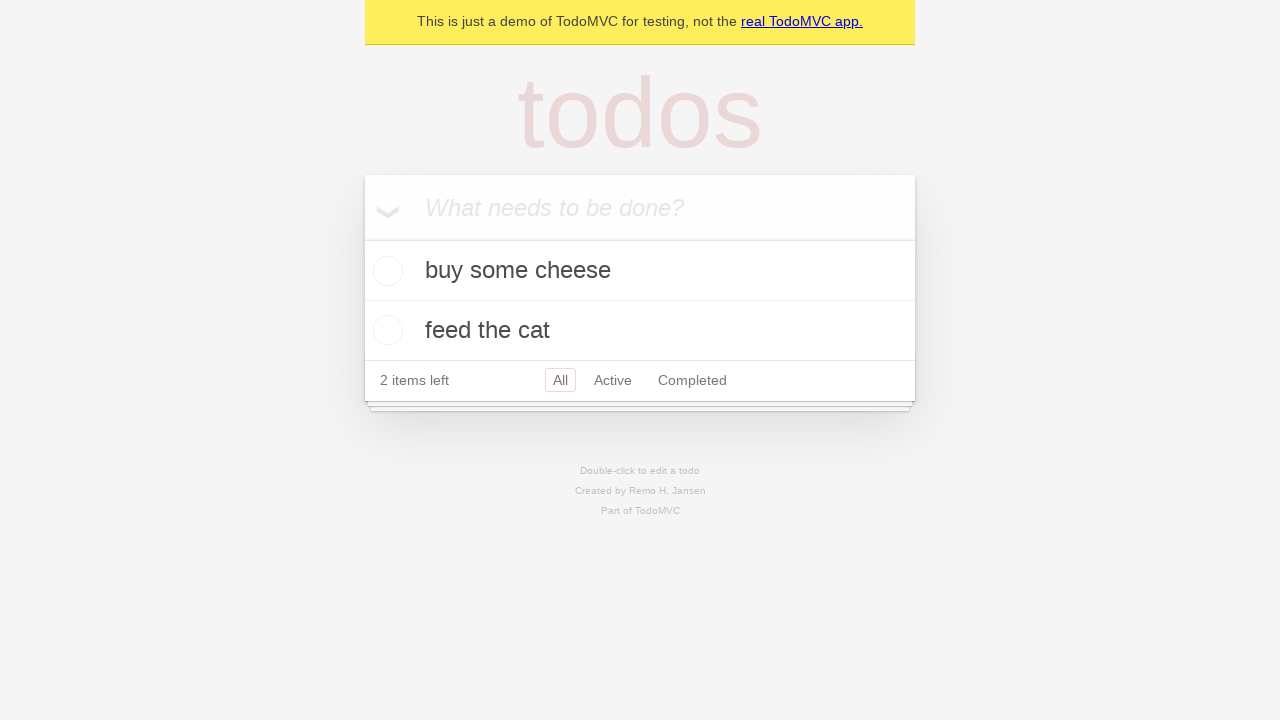

Filled todo input with 'book a doctors appointment' on internal:attr=[placeholder="What needs to be done?"i]
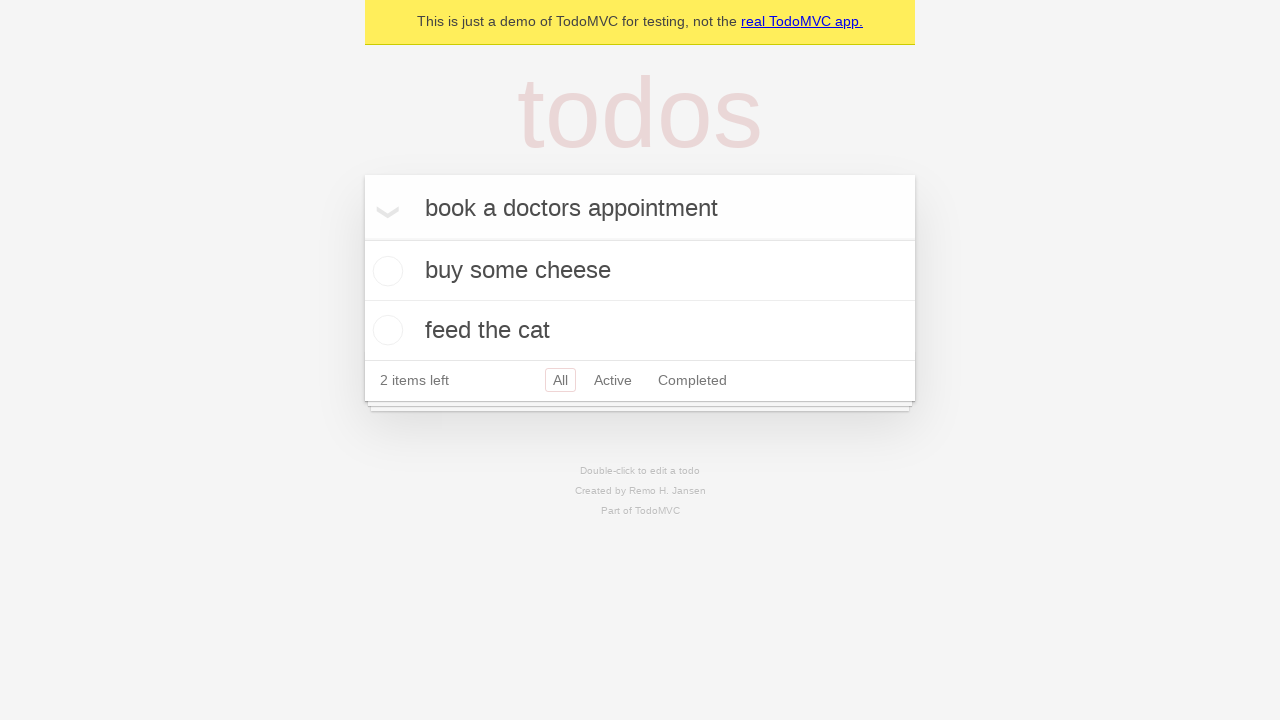

Pressed Enter to add third todo item on internal:attr=[placeholder="What needs to be done?"i]
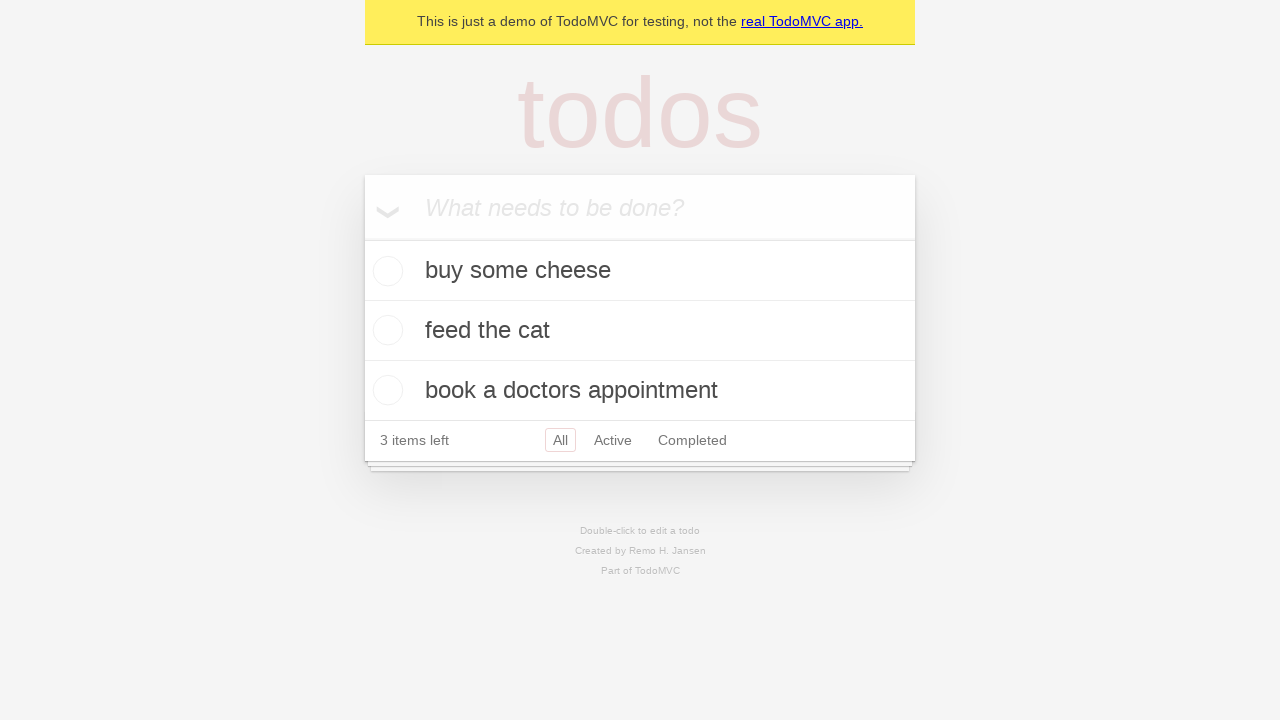

Checked 'Mark all as complete' checkbox to complete all items at (362, 238) on internal:label="Mark all as complete"i
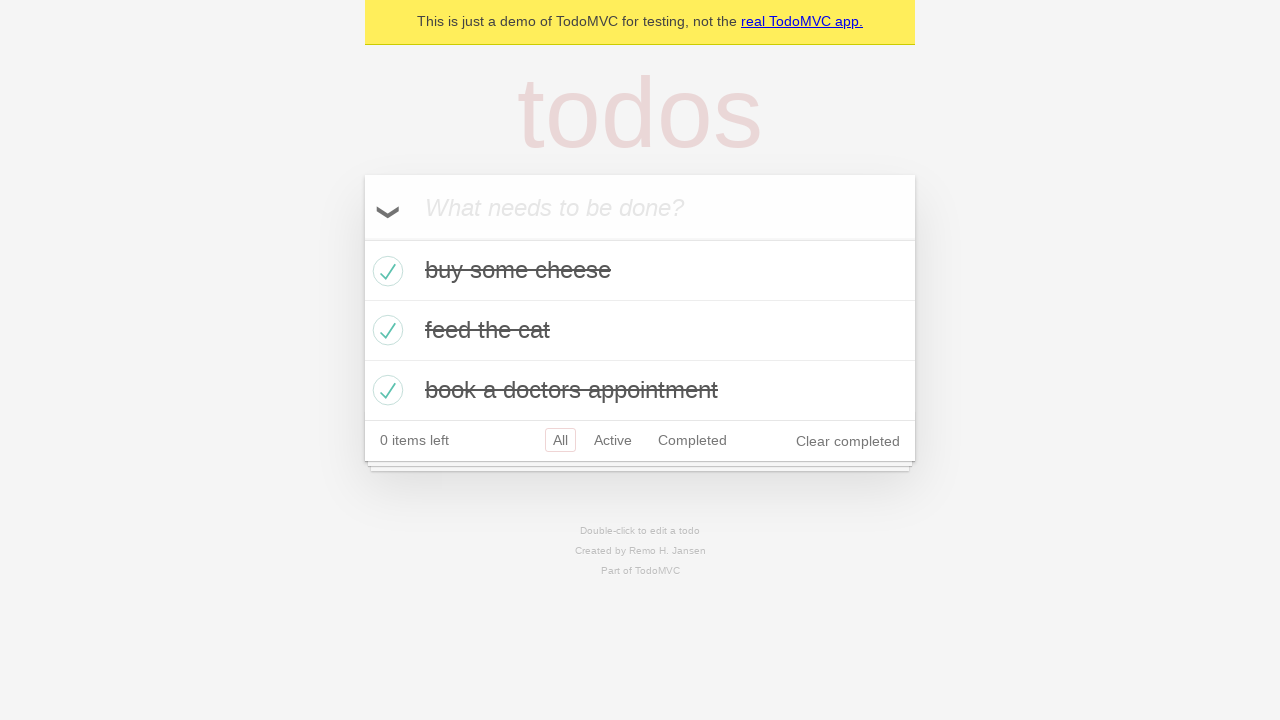

Verified all todo items are marked as completed
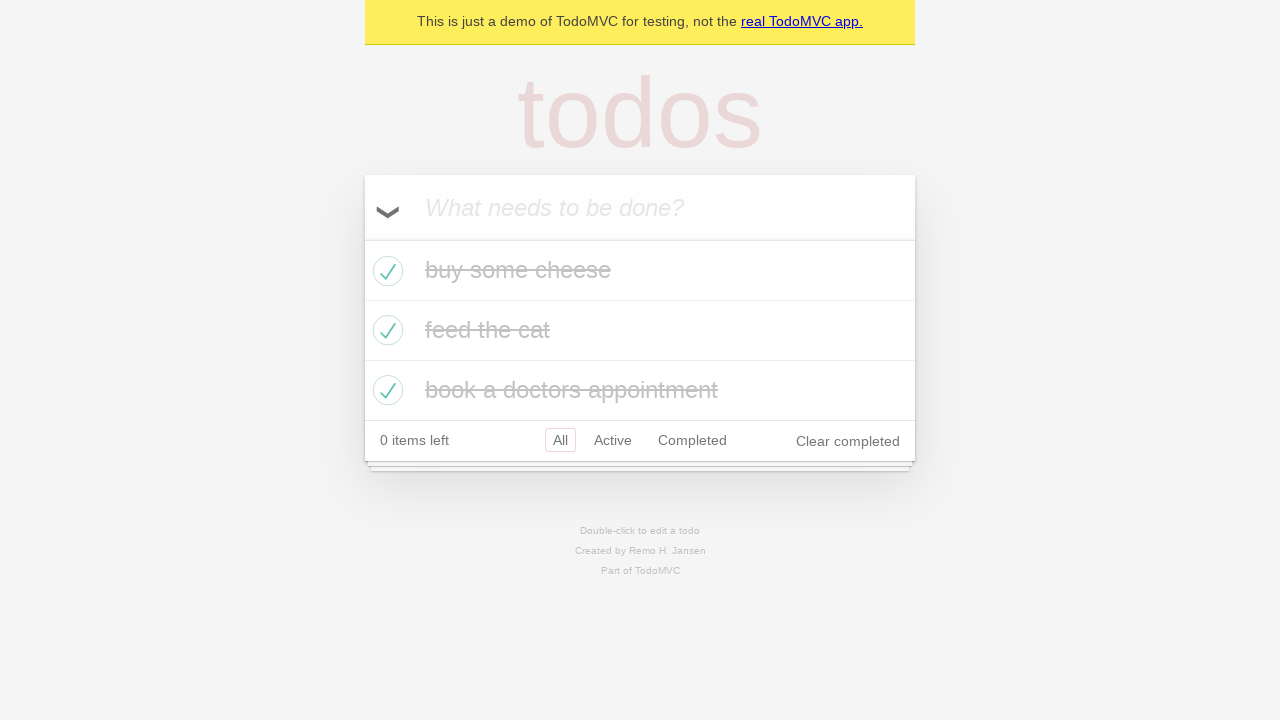

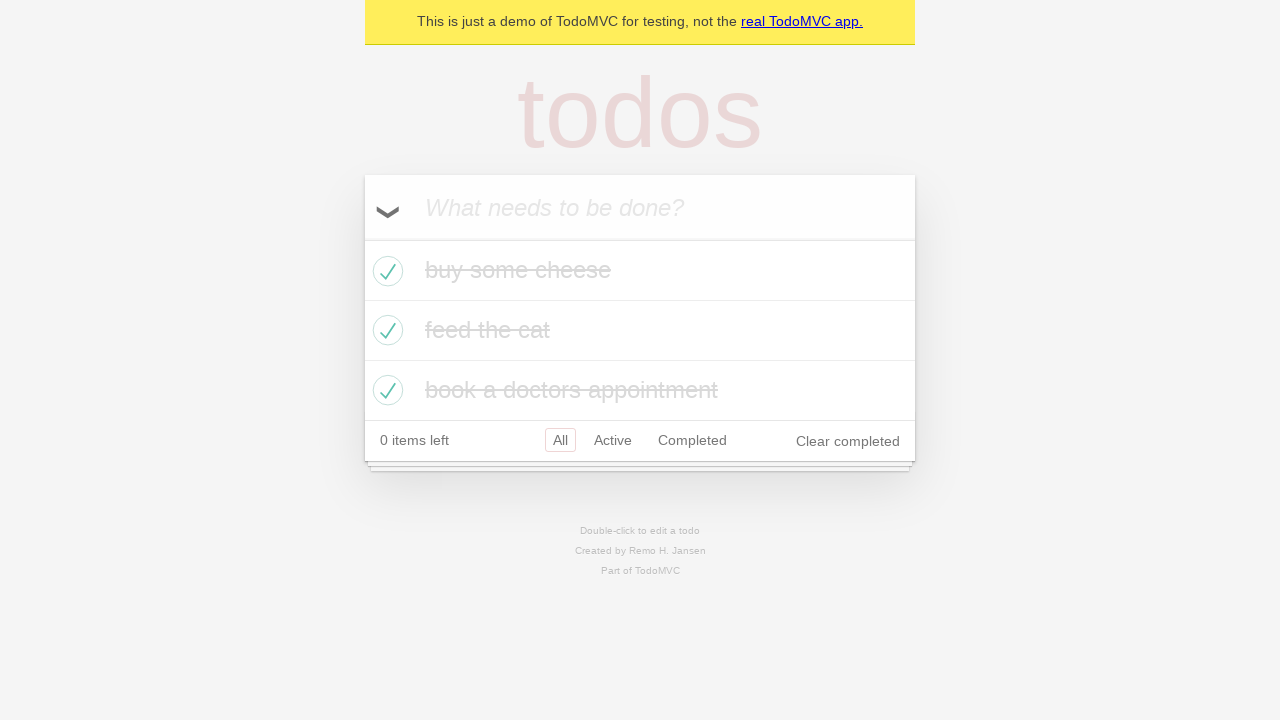